Tests keyboard input events by sending key presses including typing a character and performing Ctrl+A and Ctrl+C keyboard shortcuts

Starting URL: https://v1.training-support.net/selenium/input-events

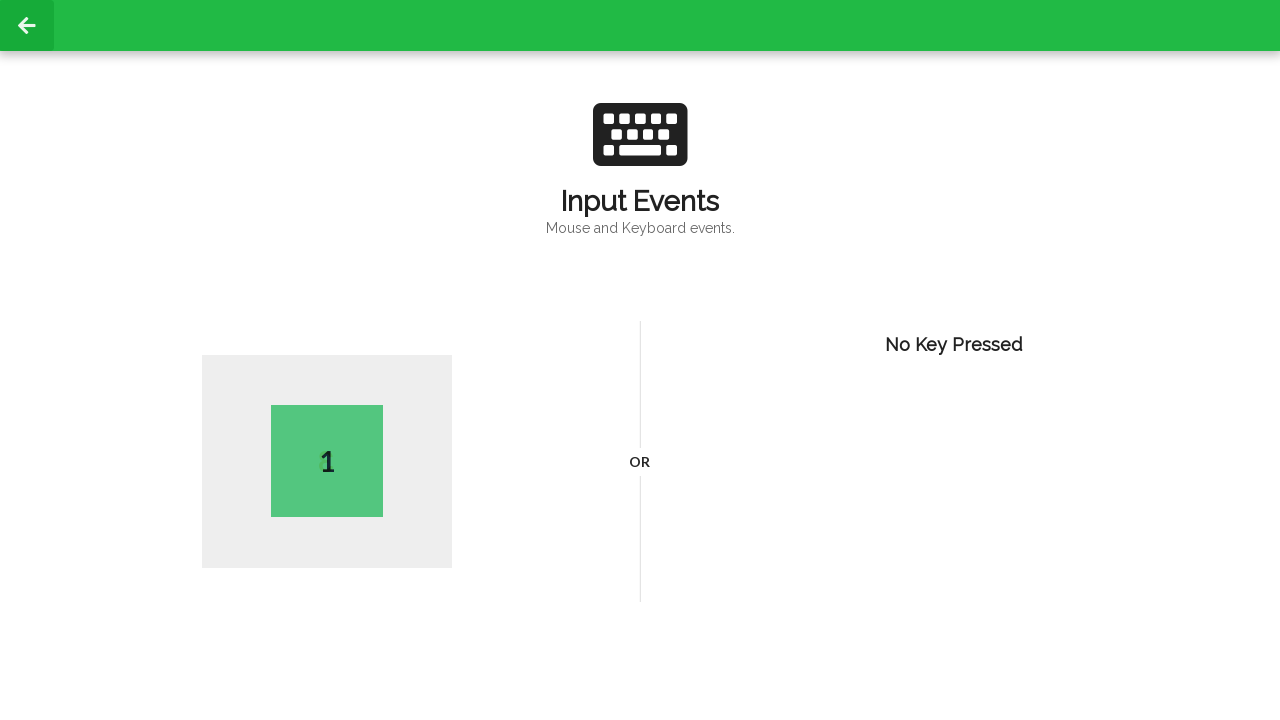

Pressed 'S' key
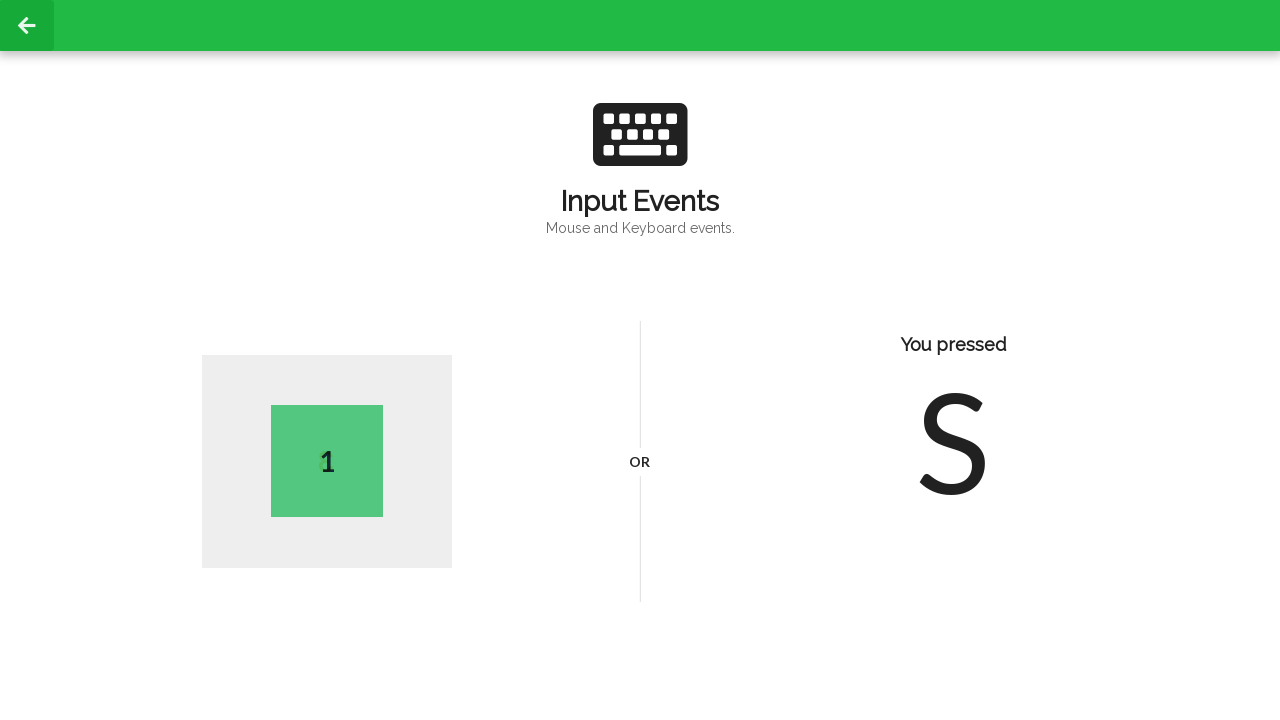

Performed Ctrl+A keyboard shortcut to select all
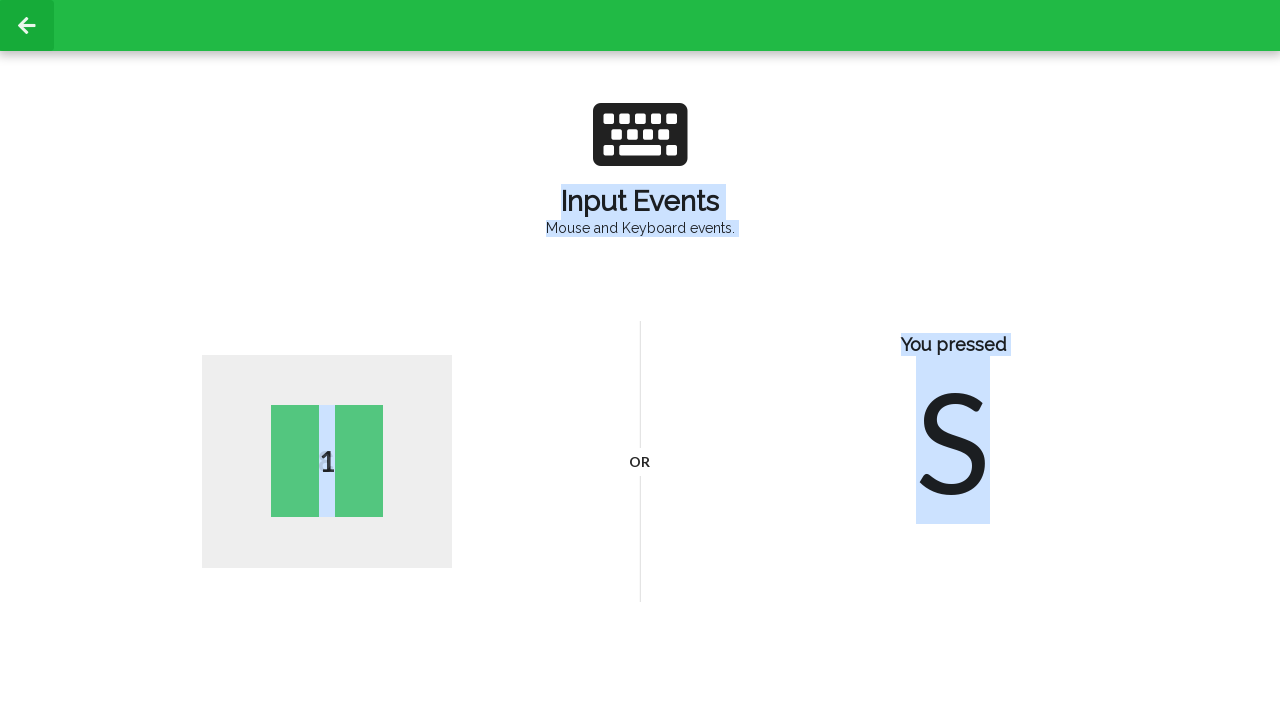

Performed Ctrl+C keyboard shortcut to copy
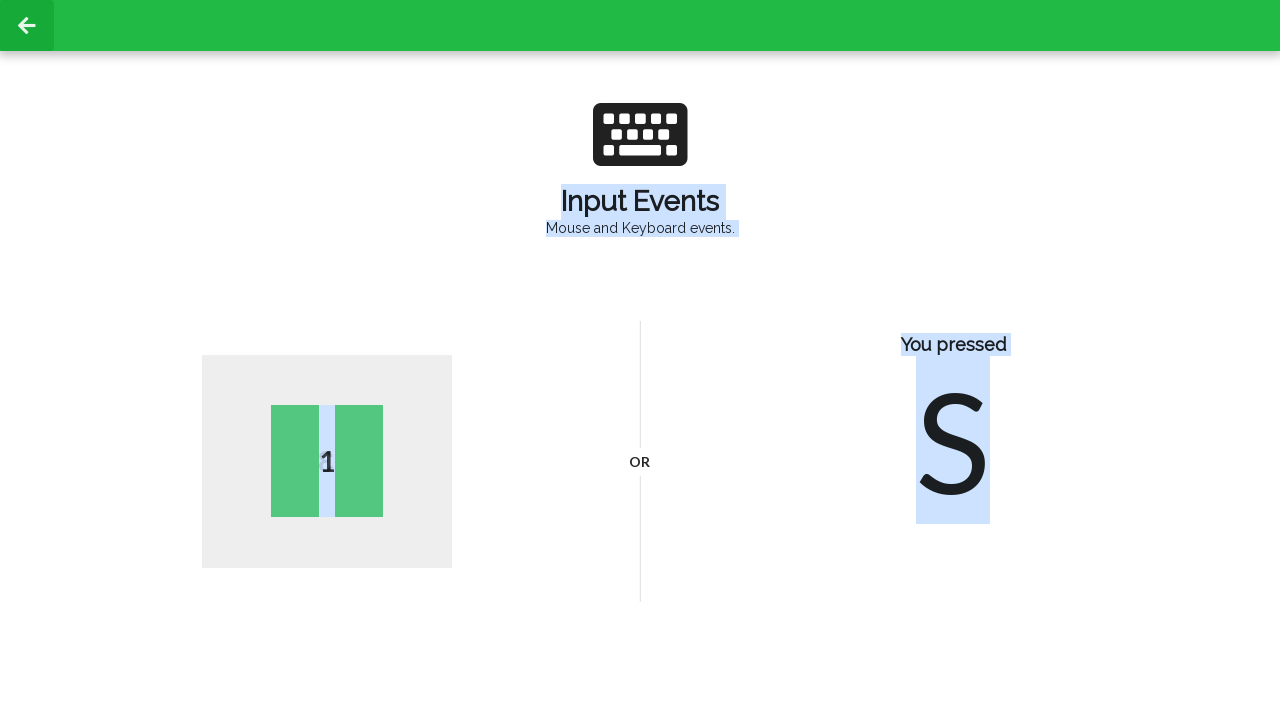

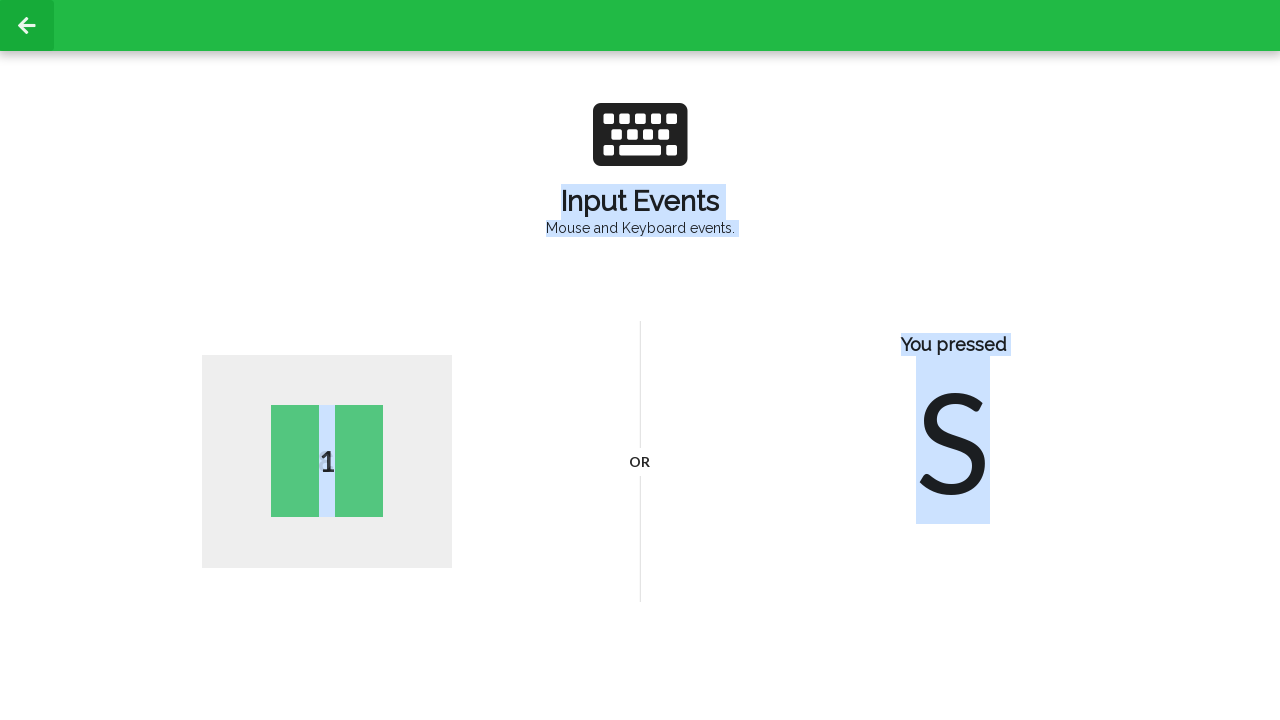